Tests editing an existing contact by first creating a contact, navigating to contacts list, clicking edit, modifying the name, and saving changes

Starting URL: https://projeto2-seven-sandy.vercel.app/

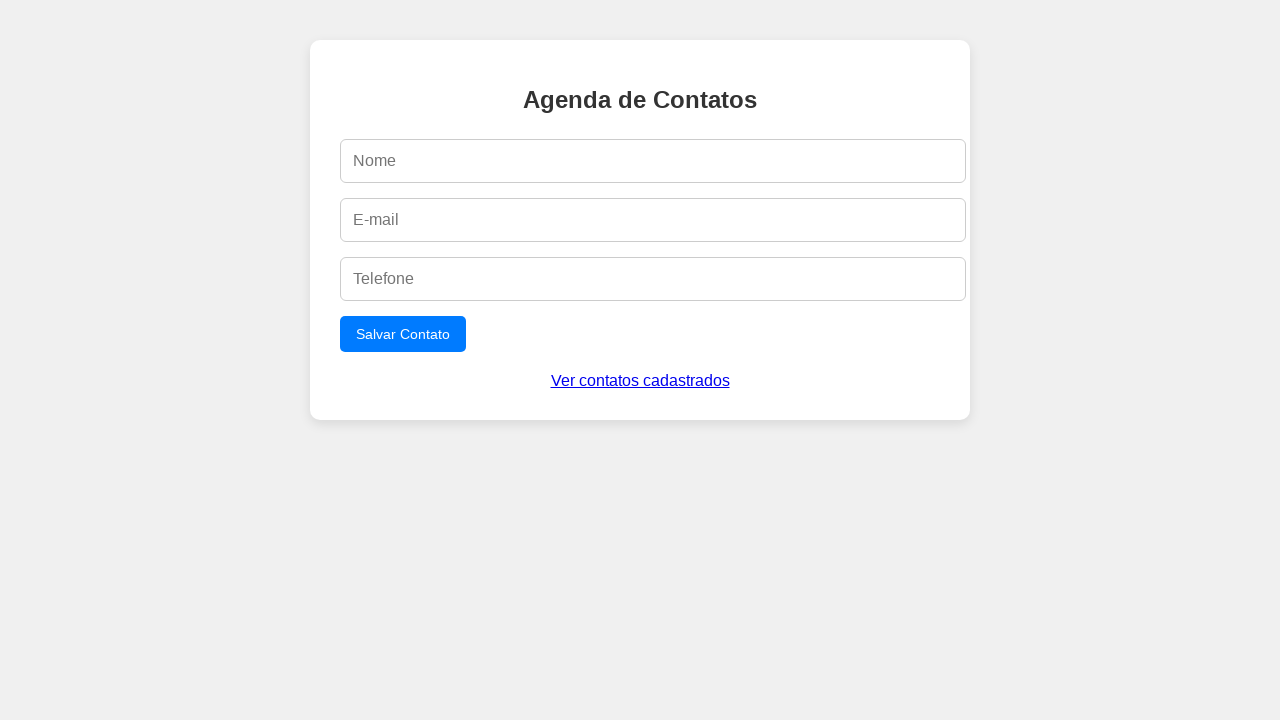

Filled name field with 'Carlos' on #name
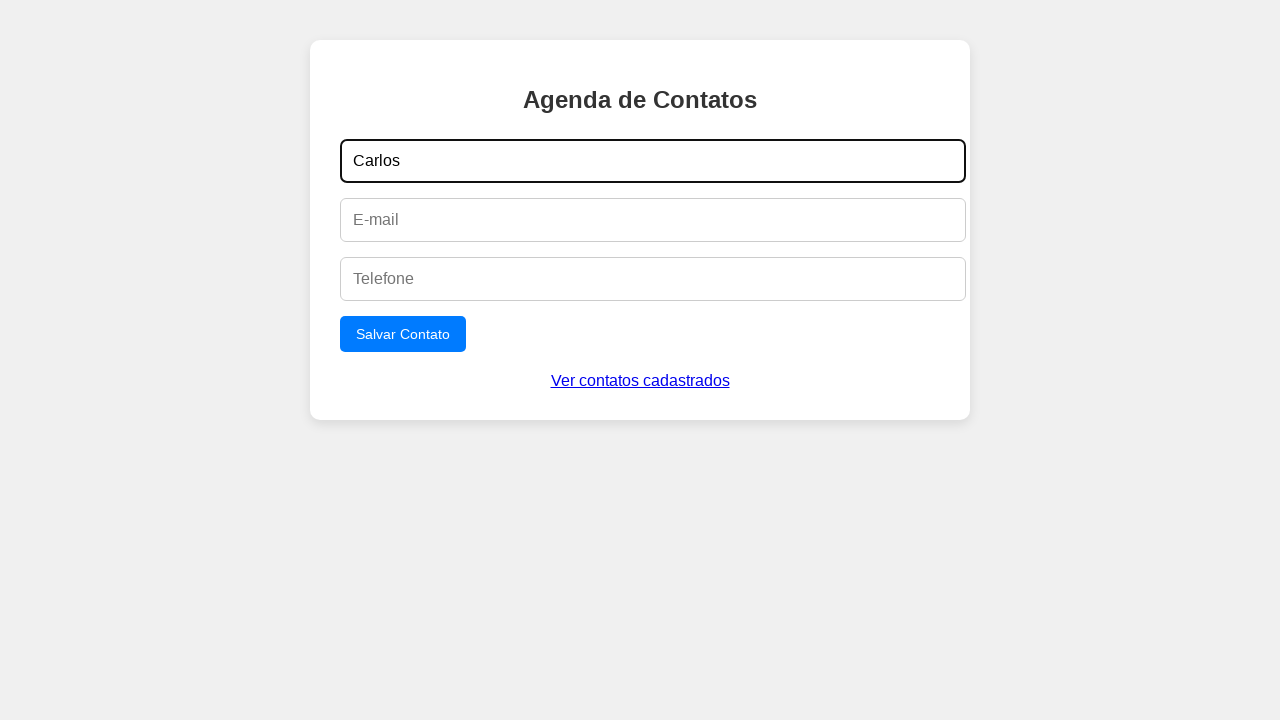

Filled email field with 'carlos.original@example.com' on #email
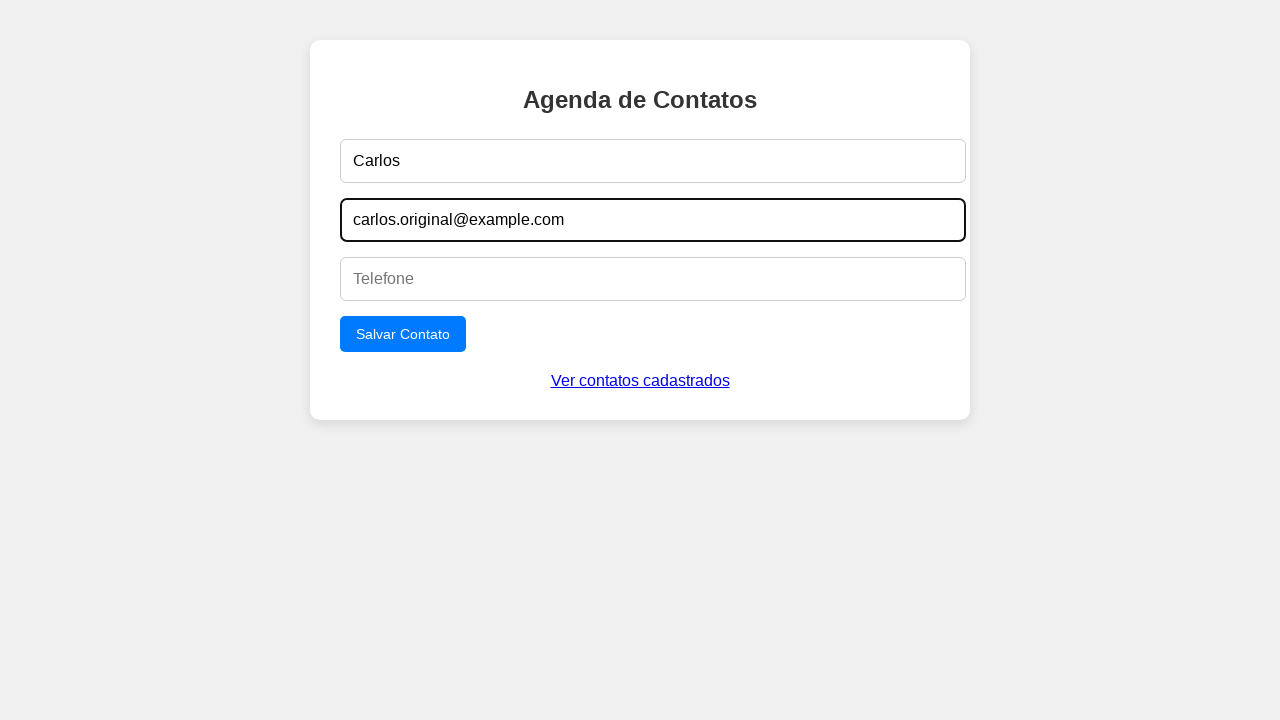

Filled phone field with '21998765432' on #phone
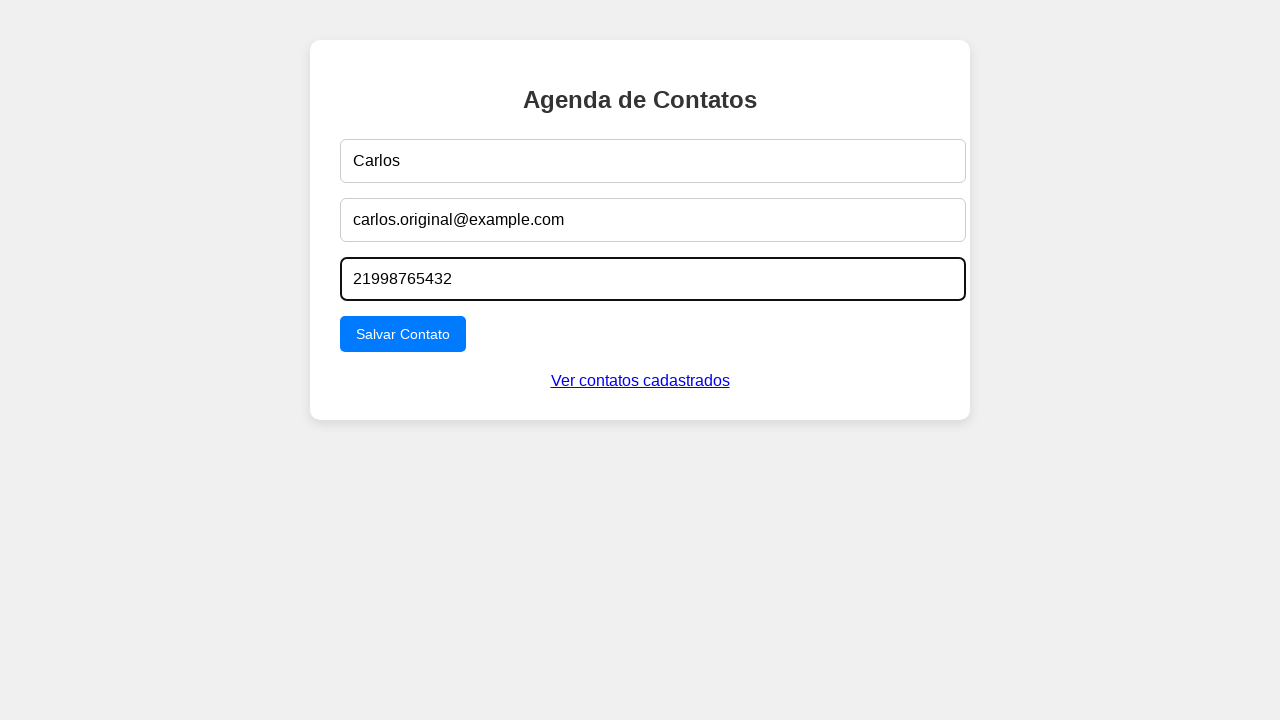

Clicked submit button to create contact at (403, 334) on button[type='submit']
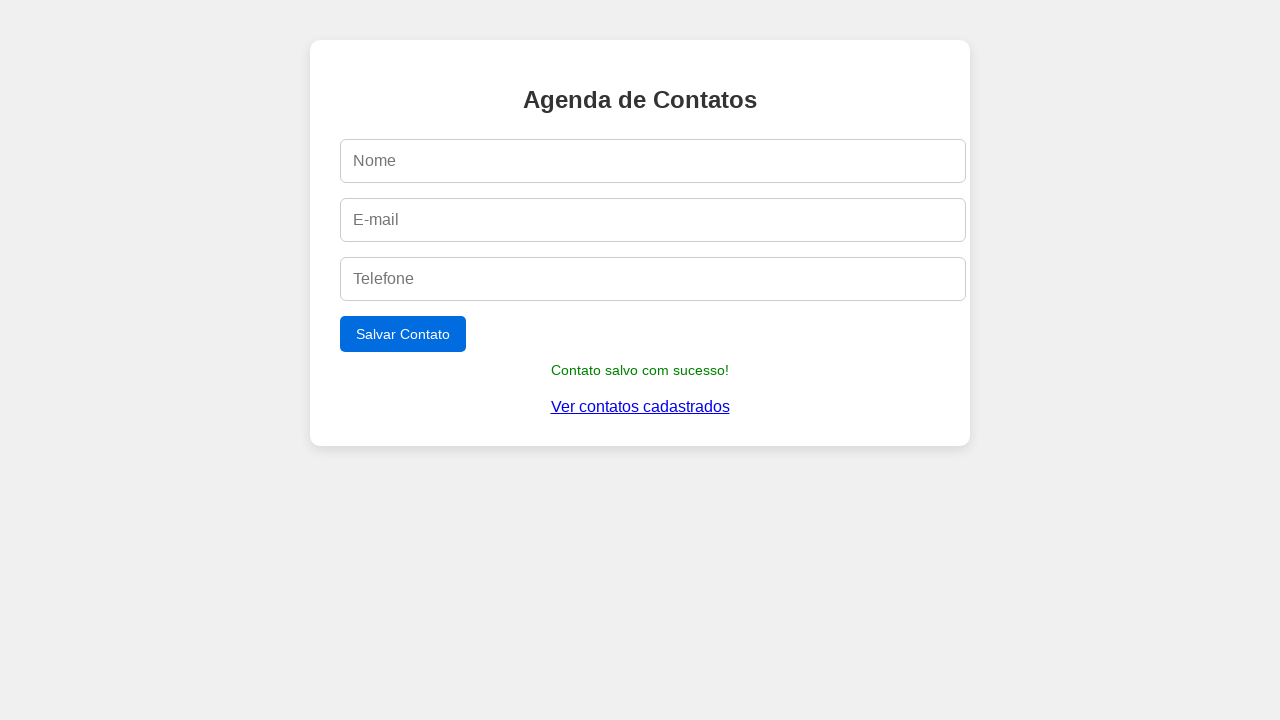

Success message appeared after creating contact
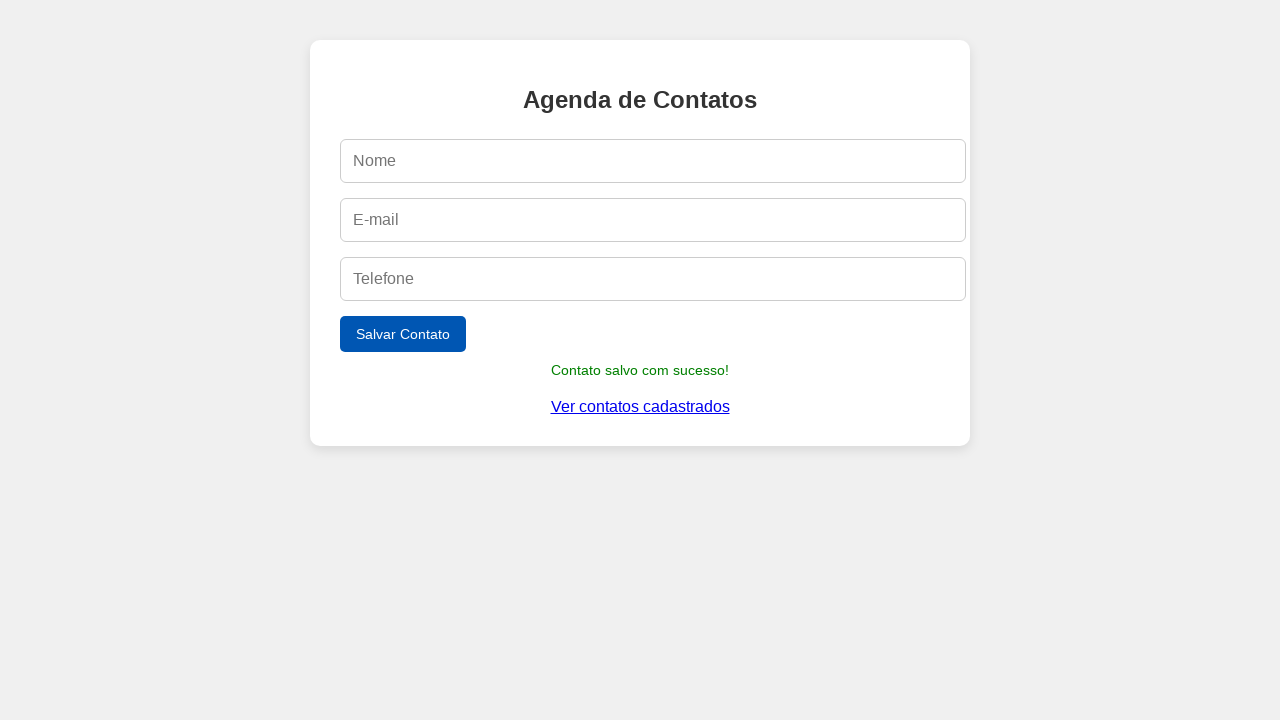

Clicked 'Ver contatos cadastrados' to navigate to contacts list at (640, 407) on text=Ver contatos cadastrados
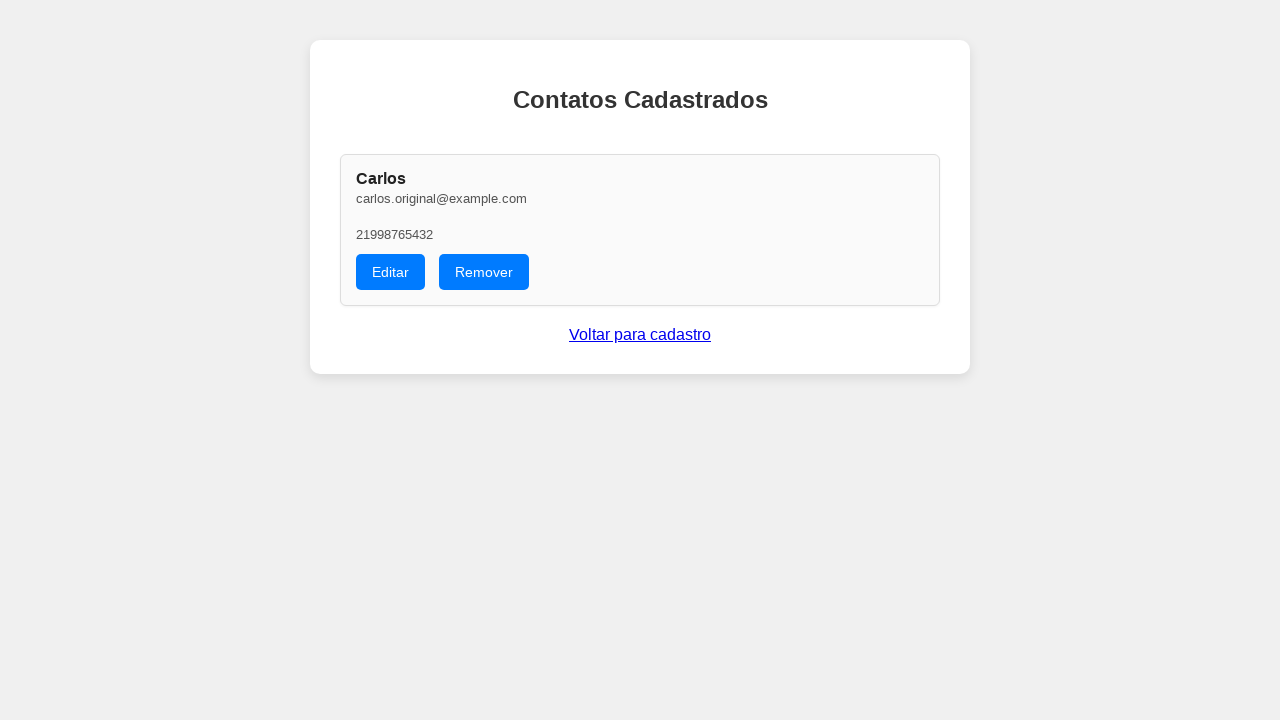

Edit button appeared in contacts list
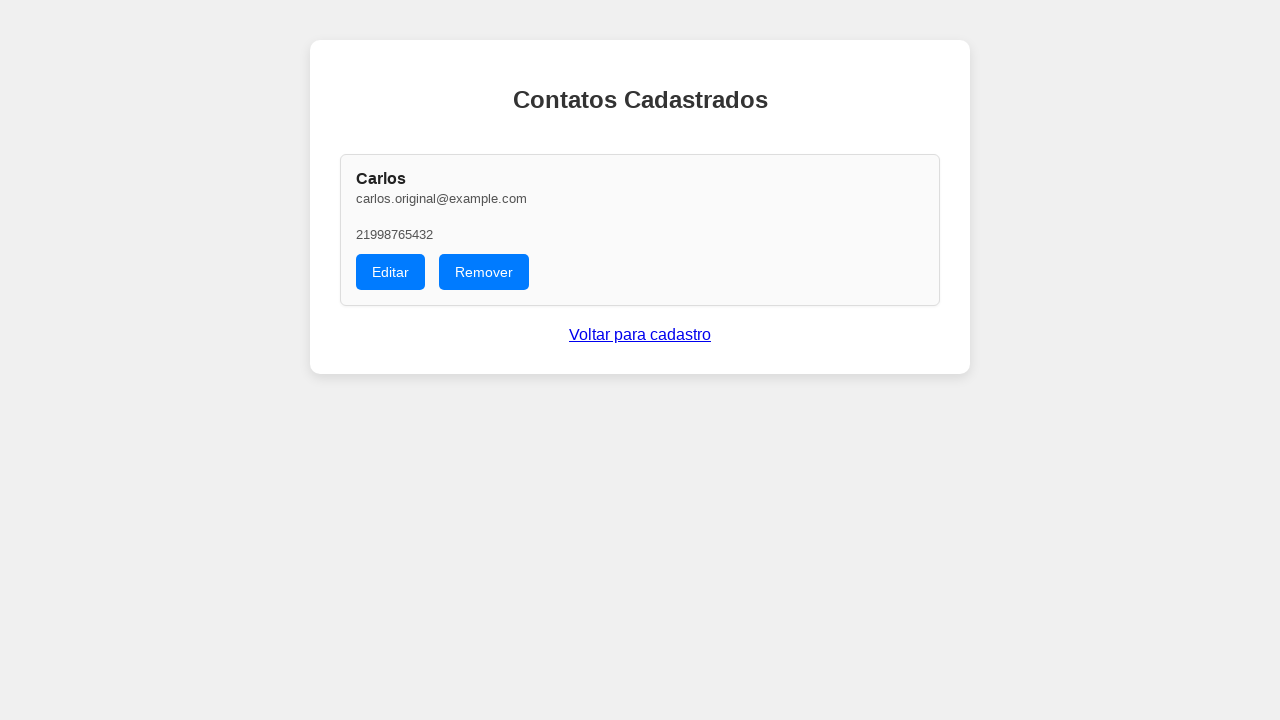

Clicked edit button on the first contact at (390, 272) on xpath=//button[text()='Editar']
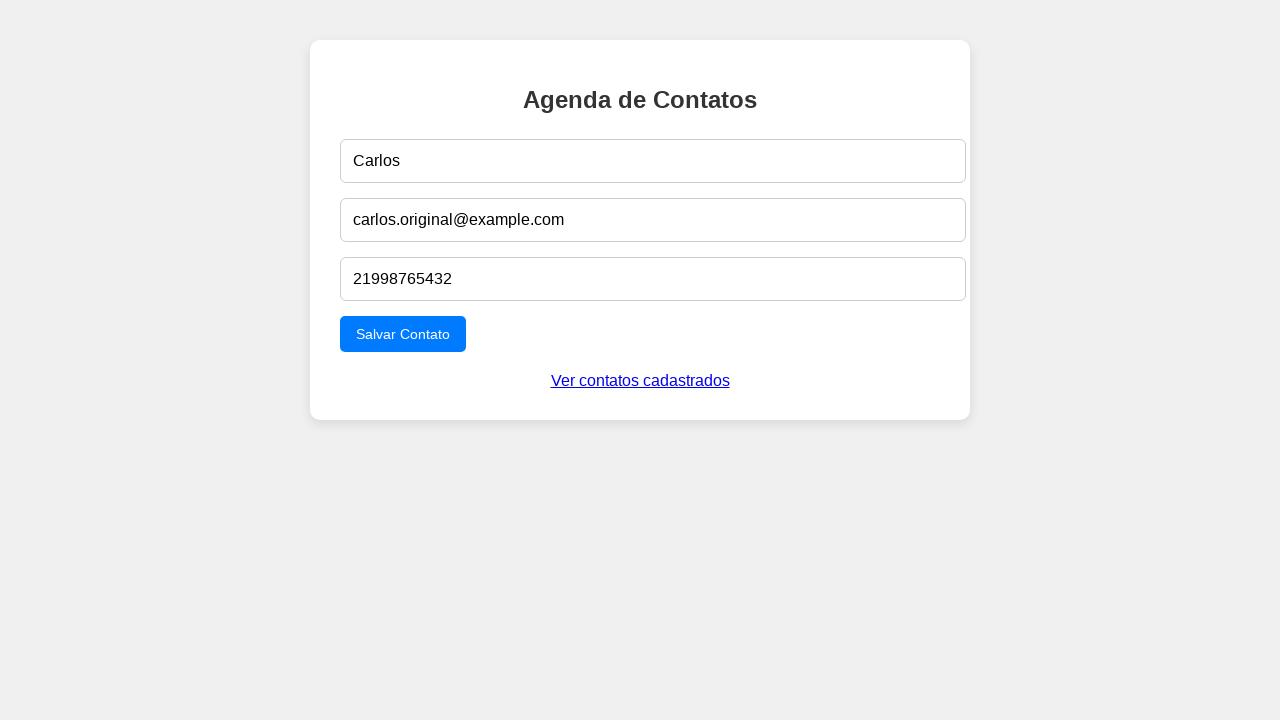

Cleared the name field on #name
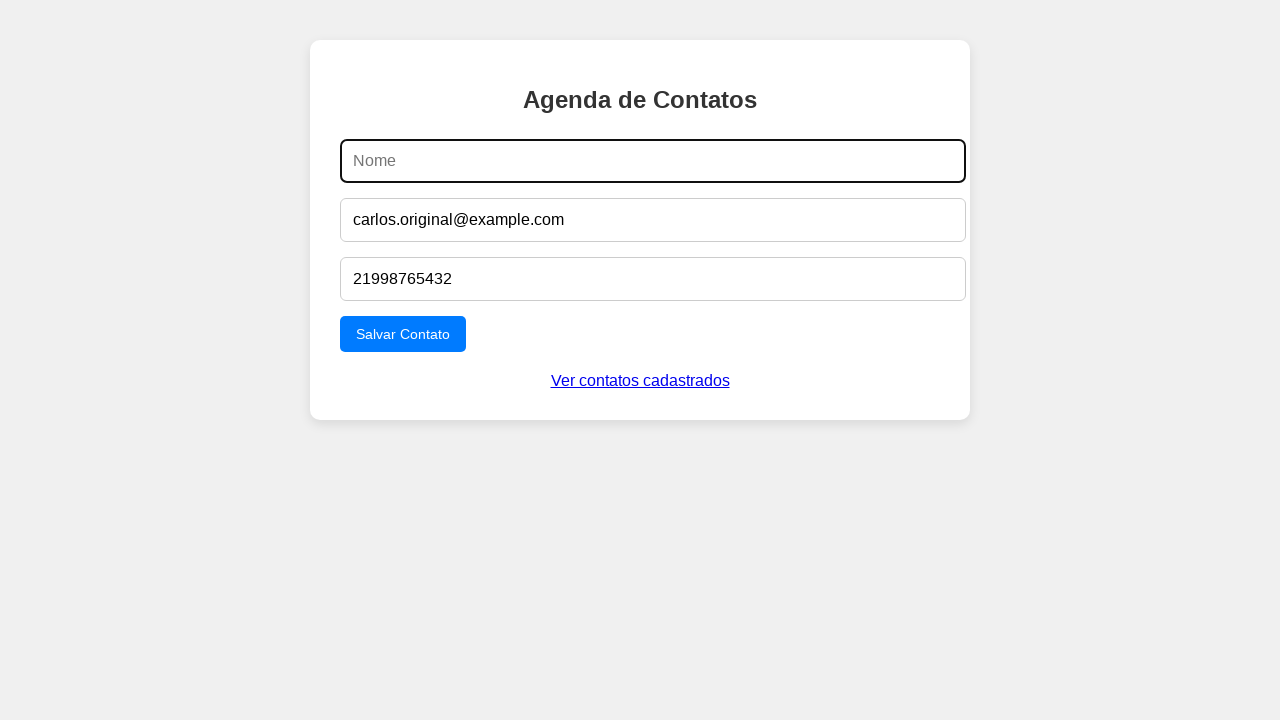

Filled name field with 'Editado Carlos' on #name
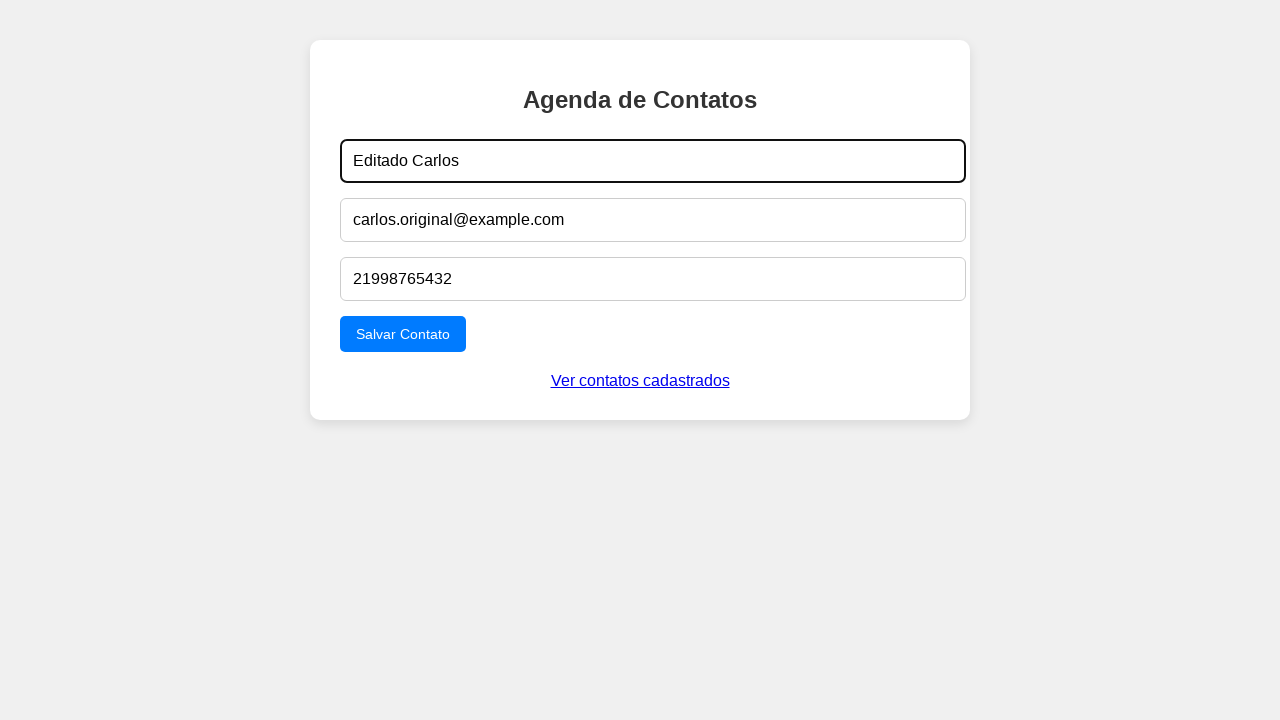

Clicked submit button to save contact changes at (403, 334) on button[type='submit']
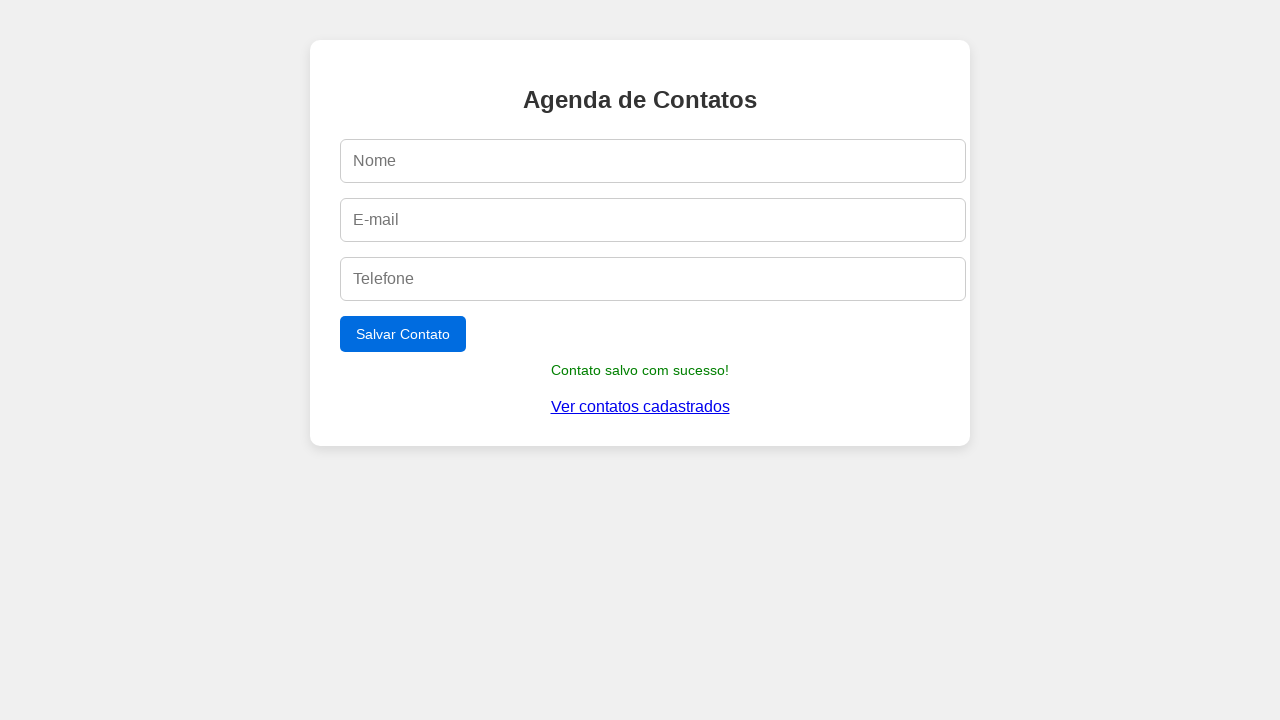

Success message appeared after saving contact changes
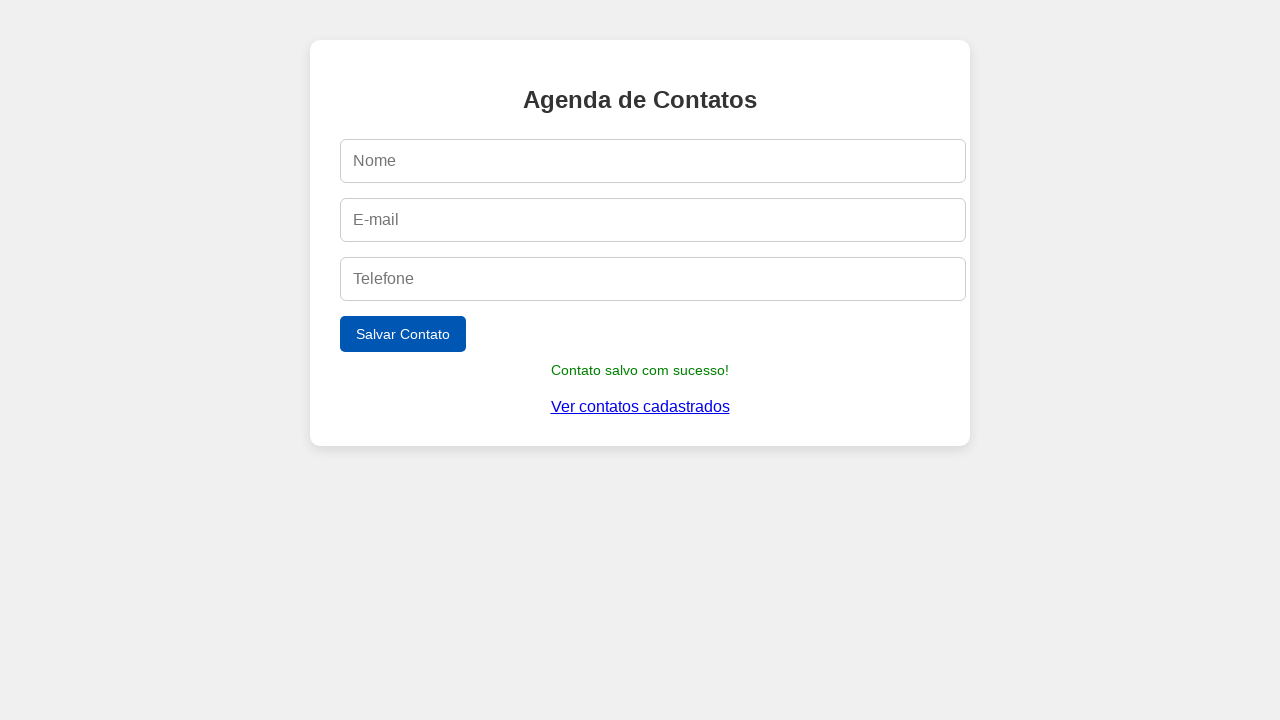

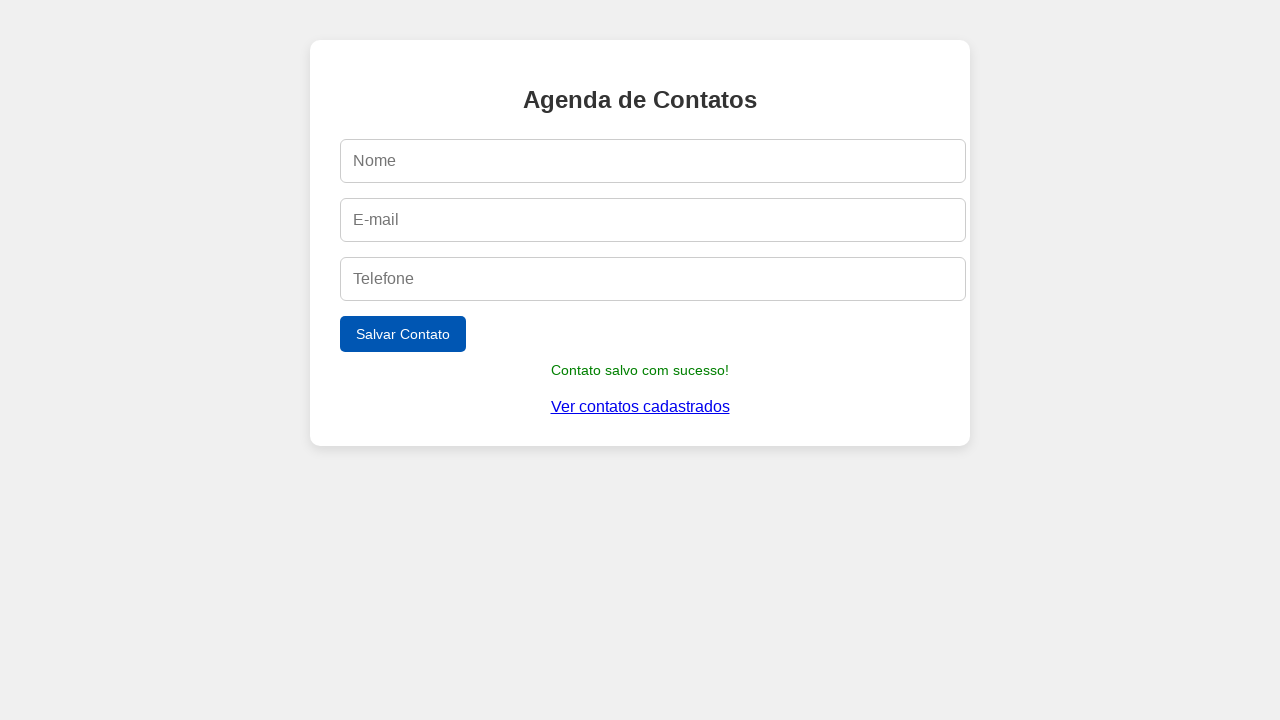